Tests interaction with elements inside an iframe by selecting a radio button, scrolling to the iframe, switching context, and clicking a course link

Starting URL: https://www.letskodeit.com/practice

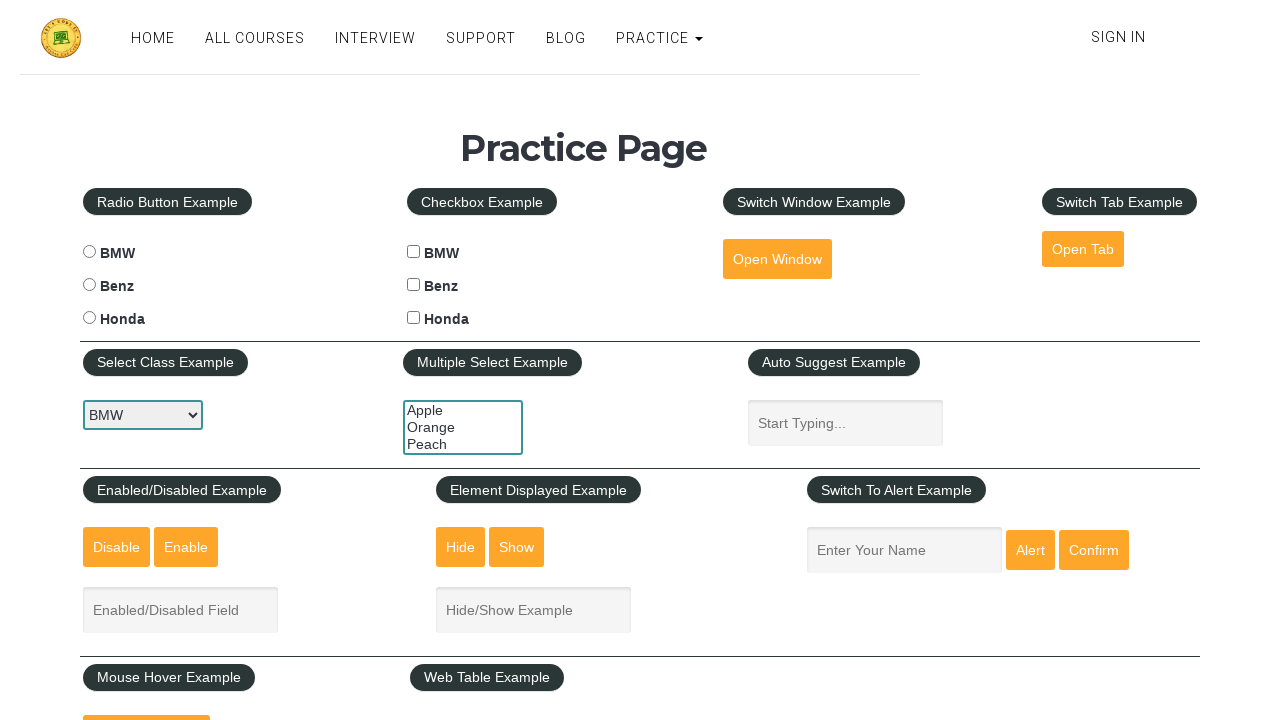

Clicked the Benz radio button at (89, 285) on #benzradio
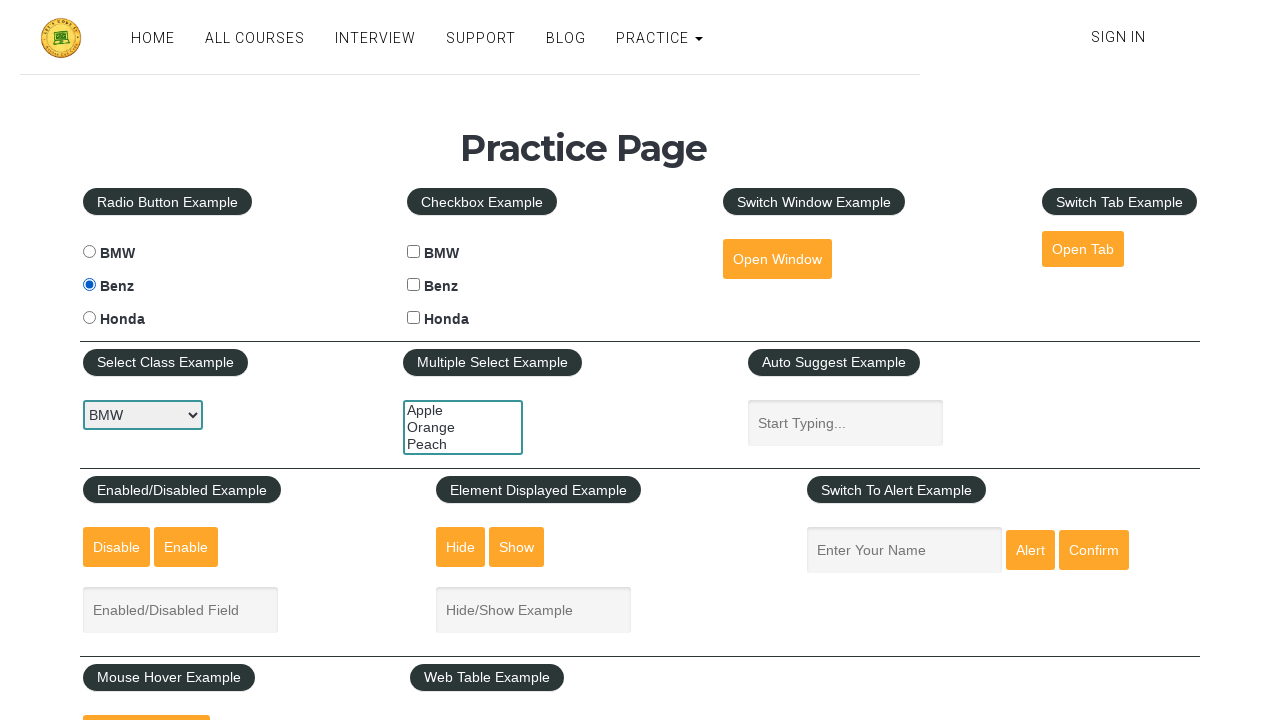

Scrolled down 1500 pixels to view the iframe section
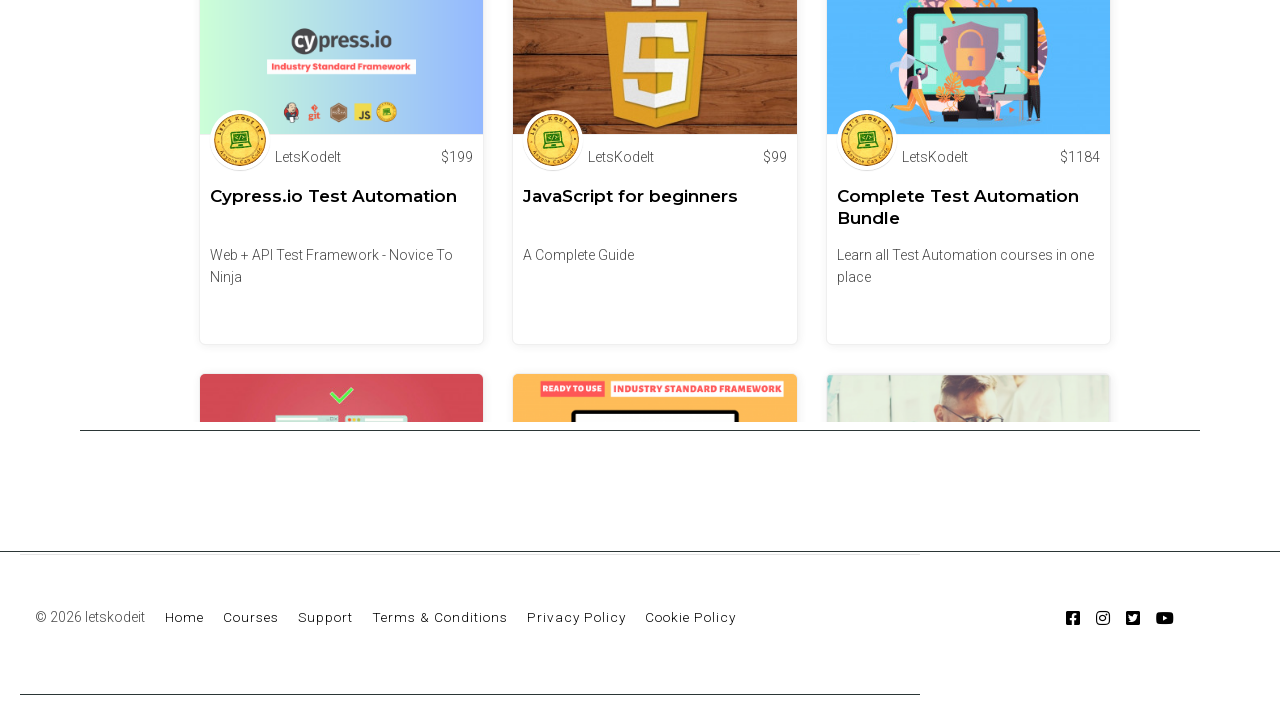

Located the iframe element and switched context
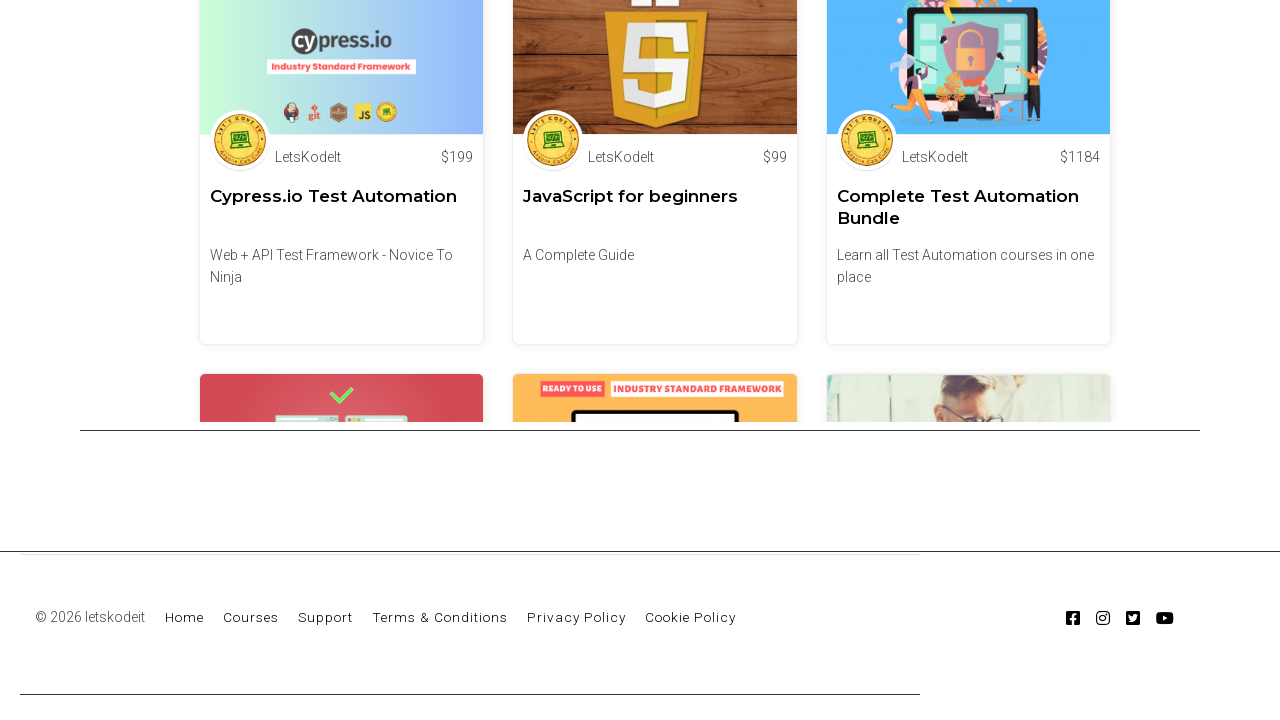

Clicked on the JavaScript for beginners course link inside the iframe at (655, 98) on iframe >> internal:control=enter-frame >> a[href='/courses/javascript-for-beginn
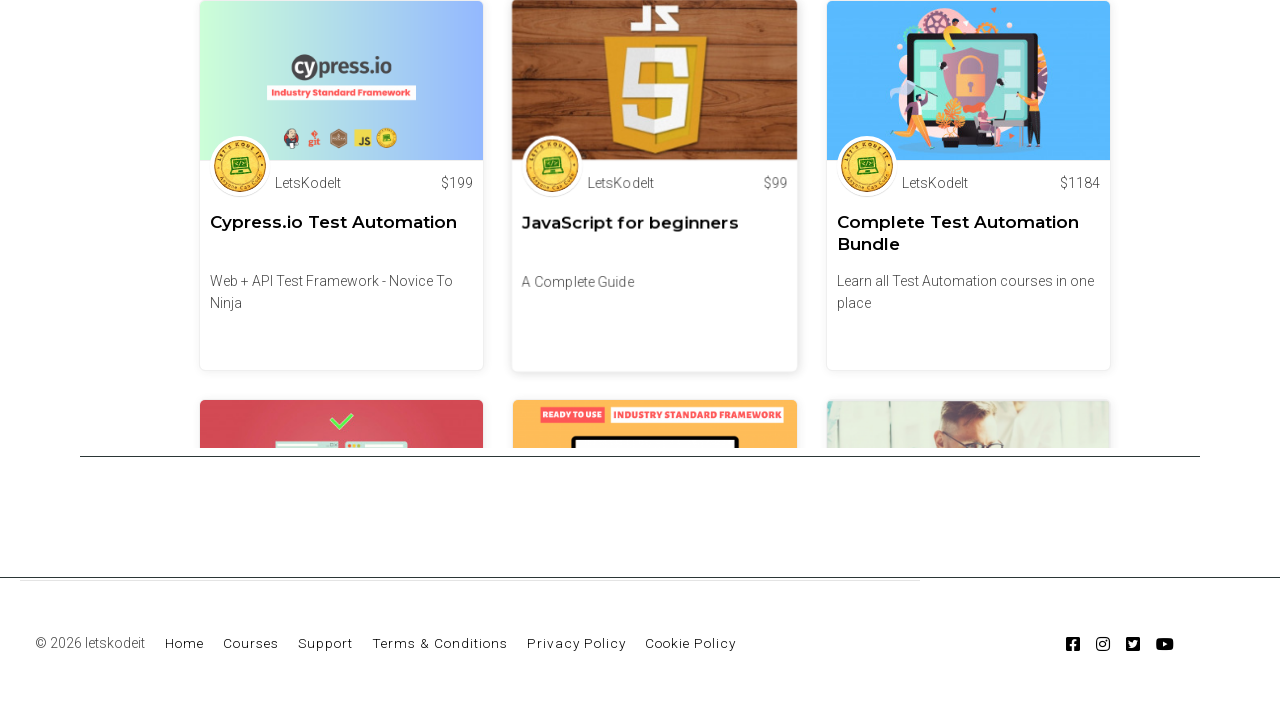

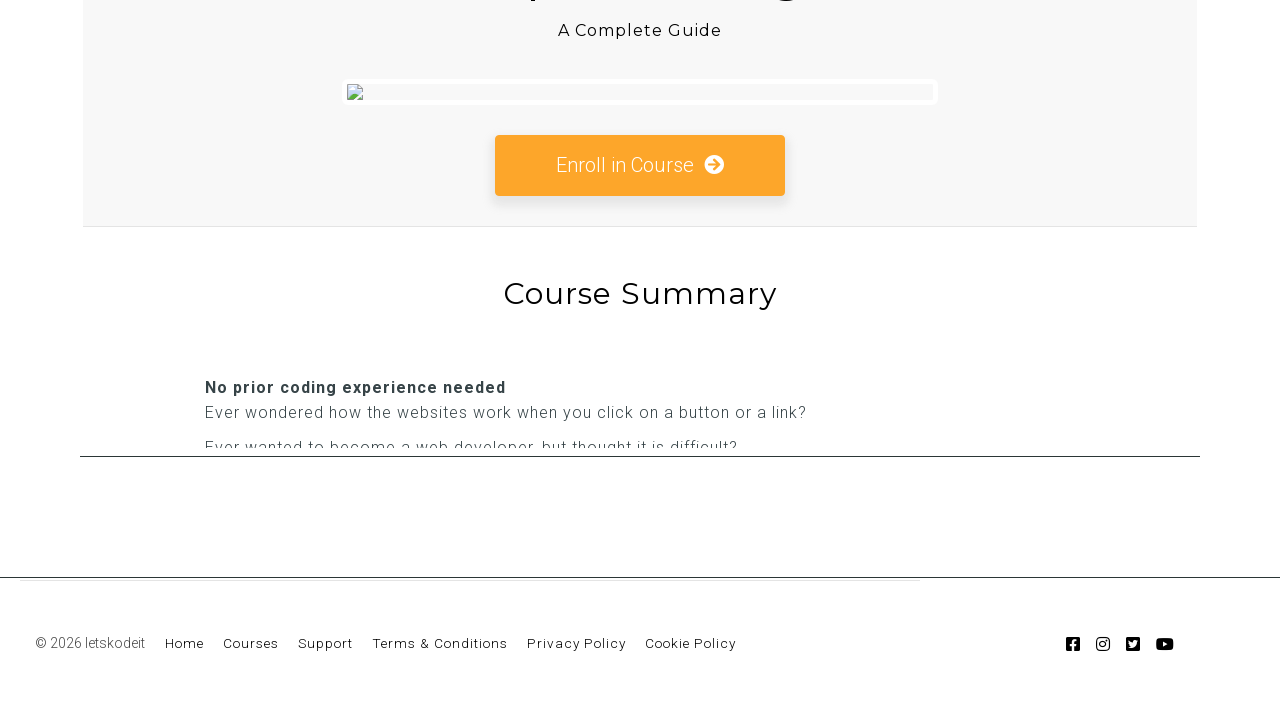